Tests drag and drop functionality by dragging element A to element B's position using click and hold actions, then verifies the elements have swapped positions

Starting URL: https://the-internet.herokuapp.com/drag_and_drop

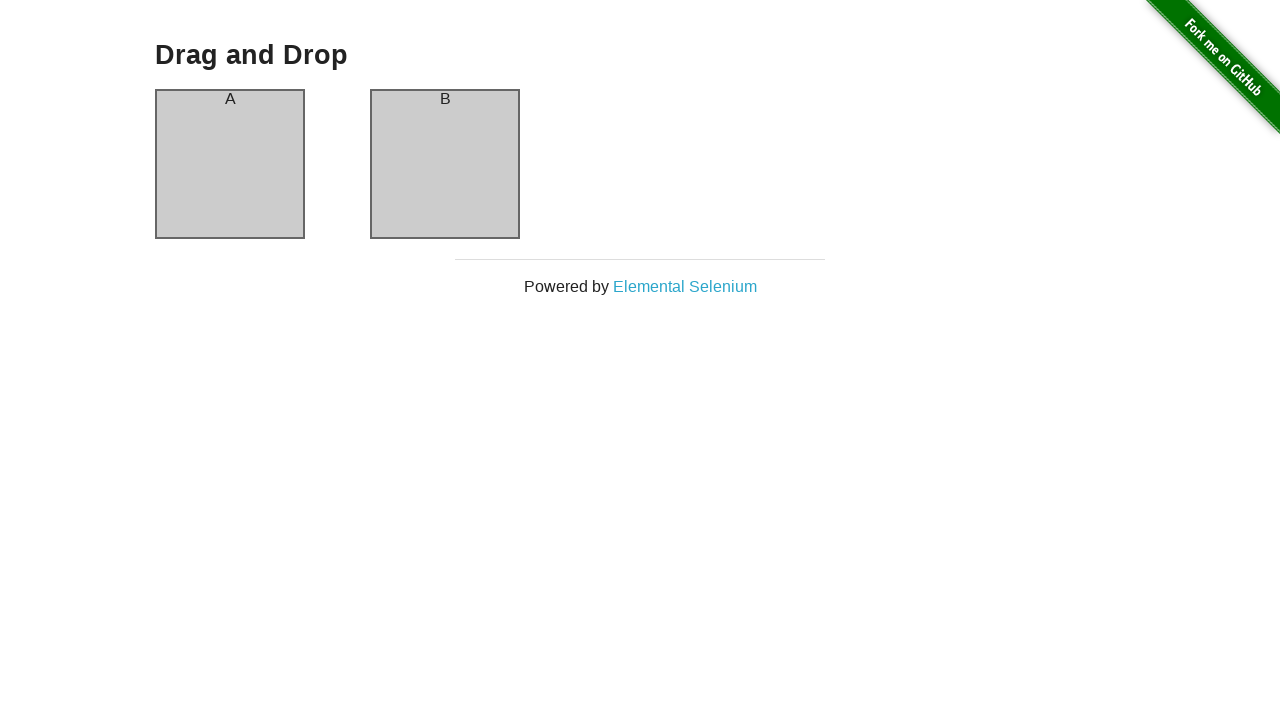

Content loaded on drag and drop page
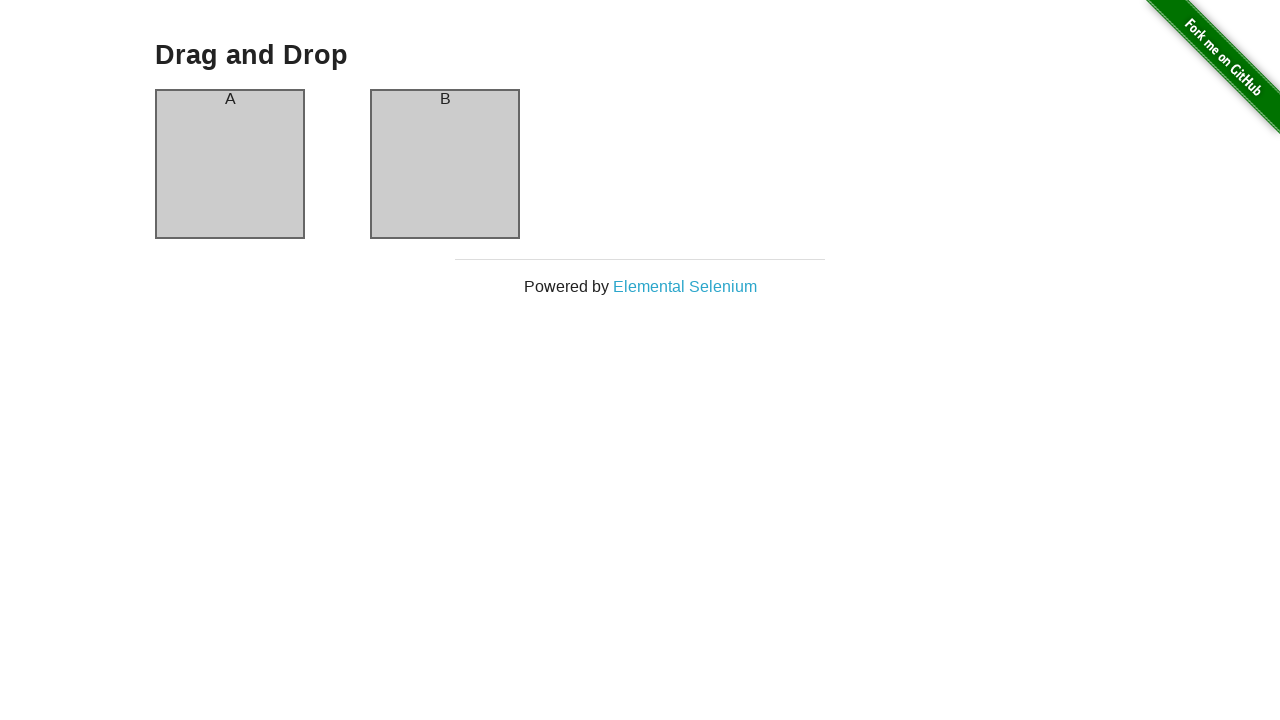

Draggable elements are present on page
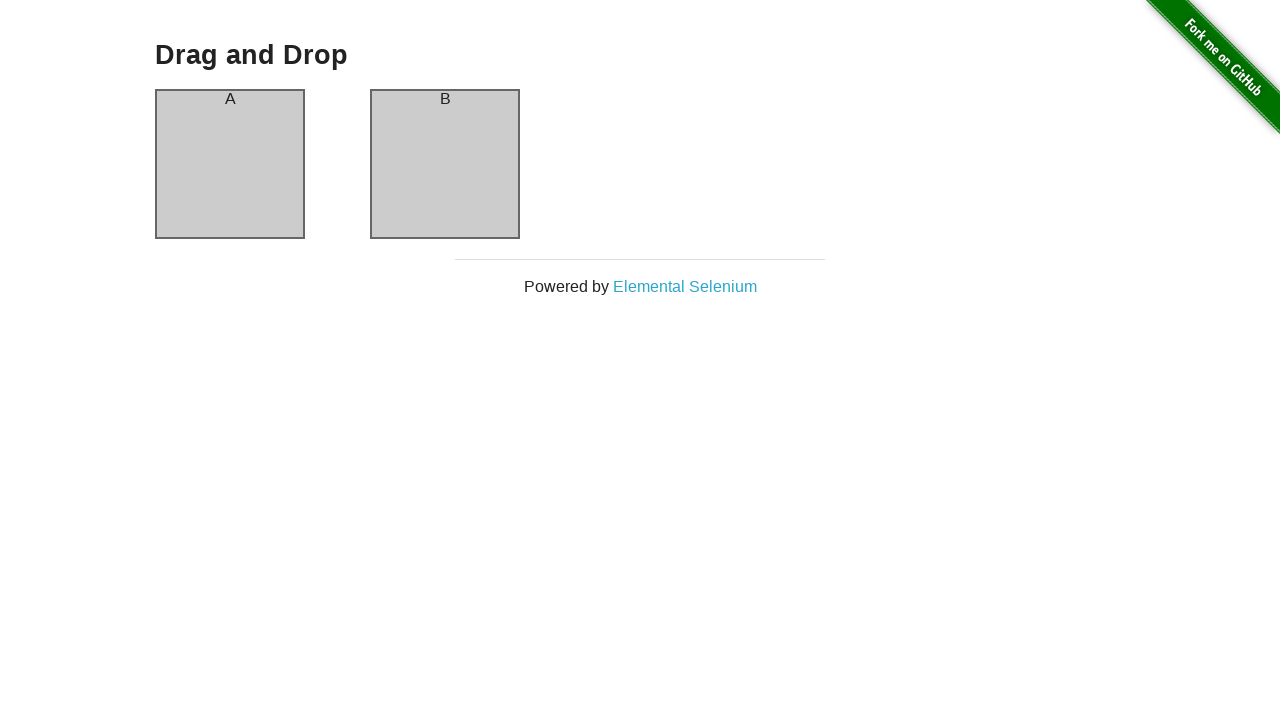

Located source element (Column A)
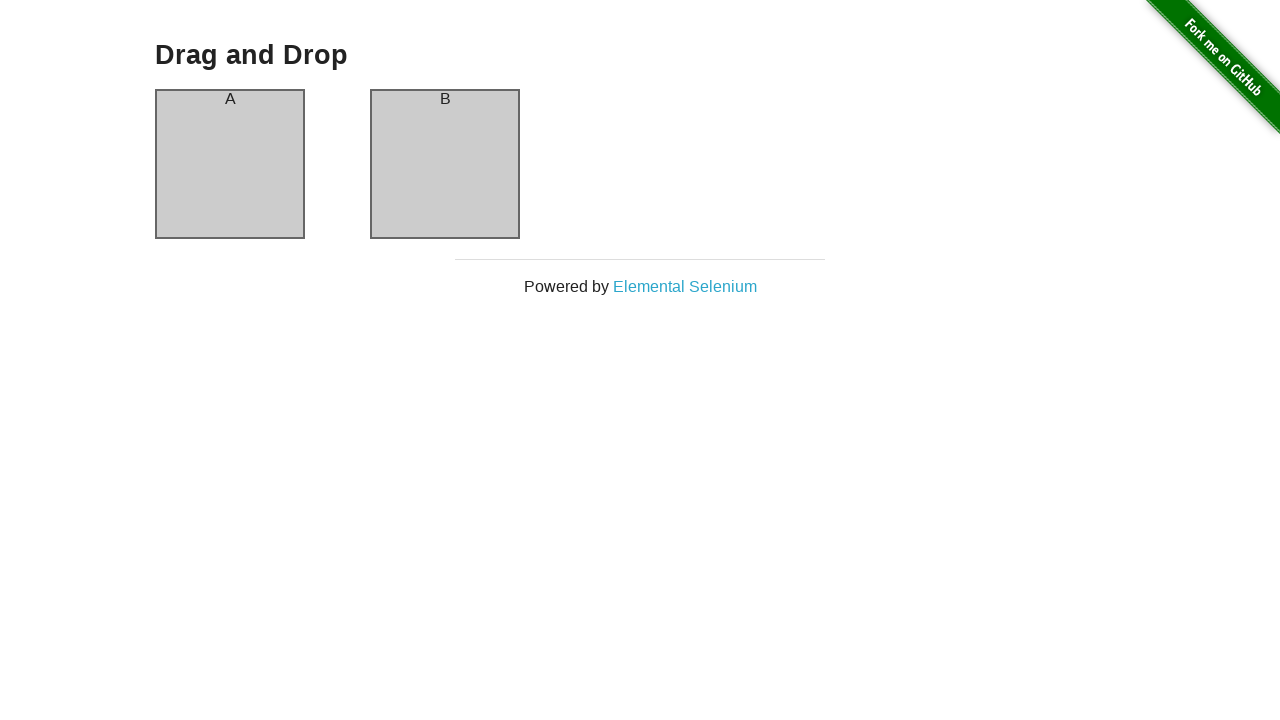

Located target element (Column B)
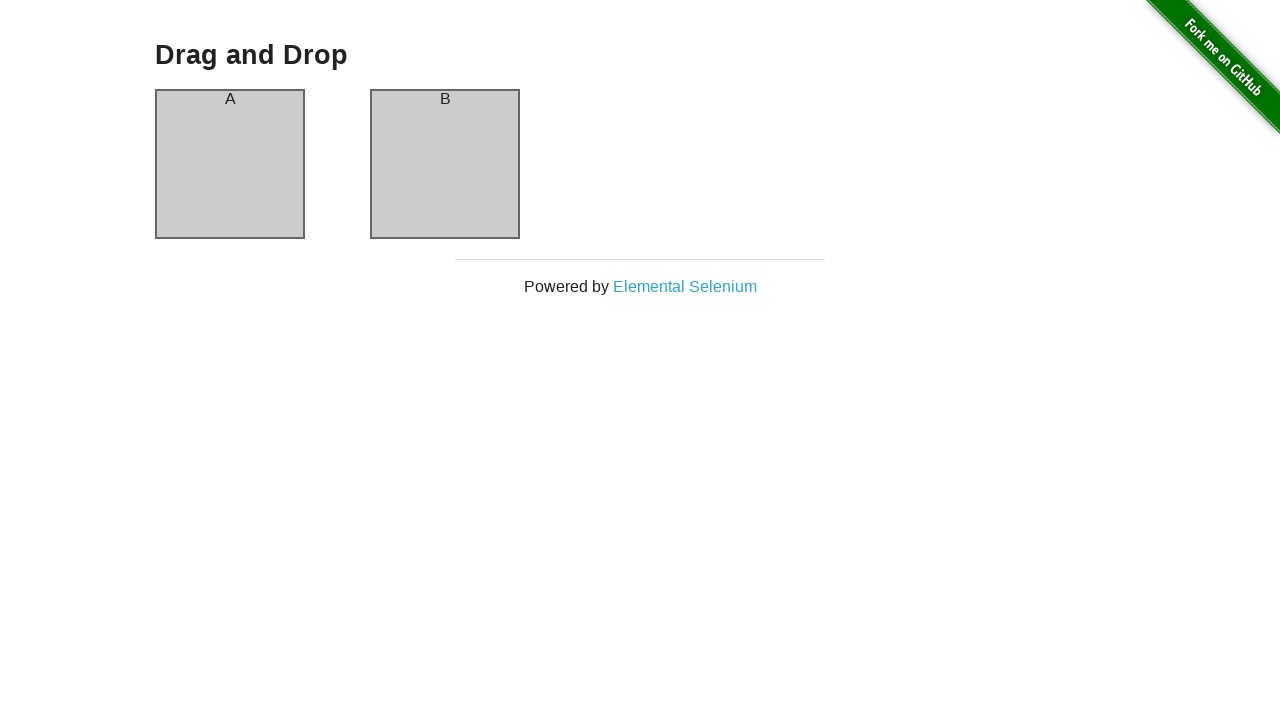

Dragged Column A to Column B position at (445, 164)
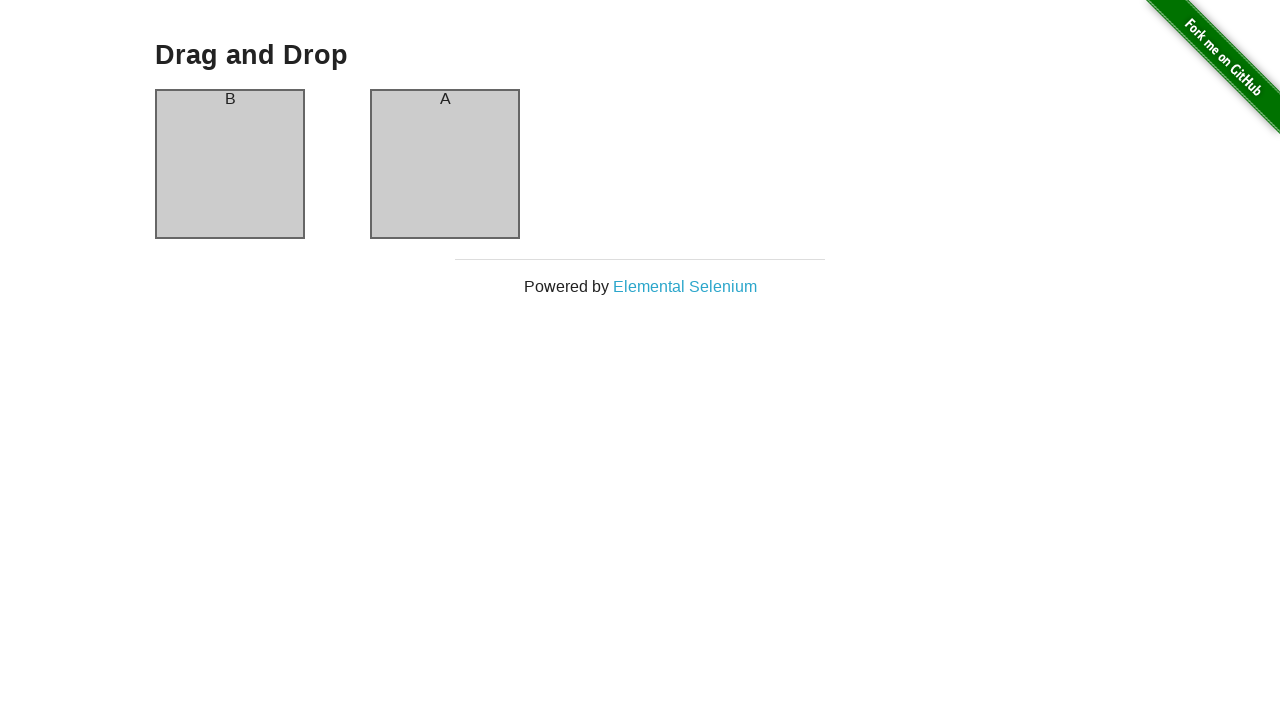

Verified elements have swapped positions - Column B now appears before Column A
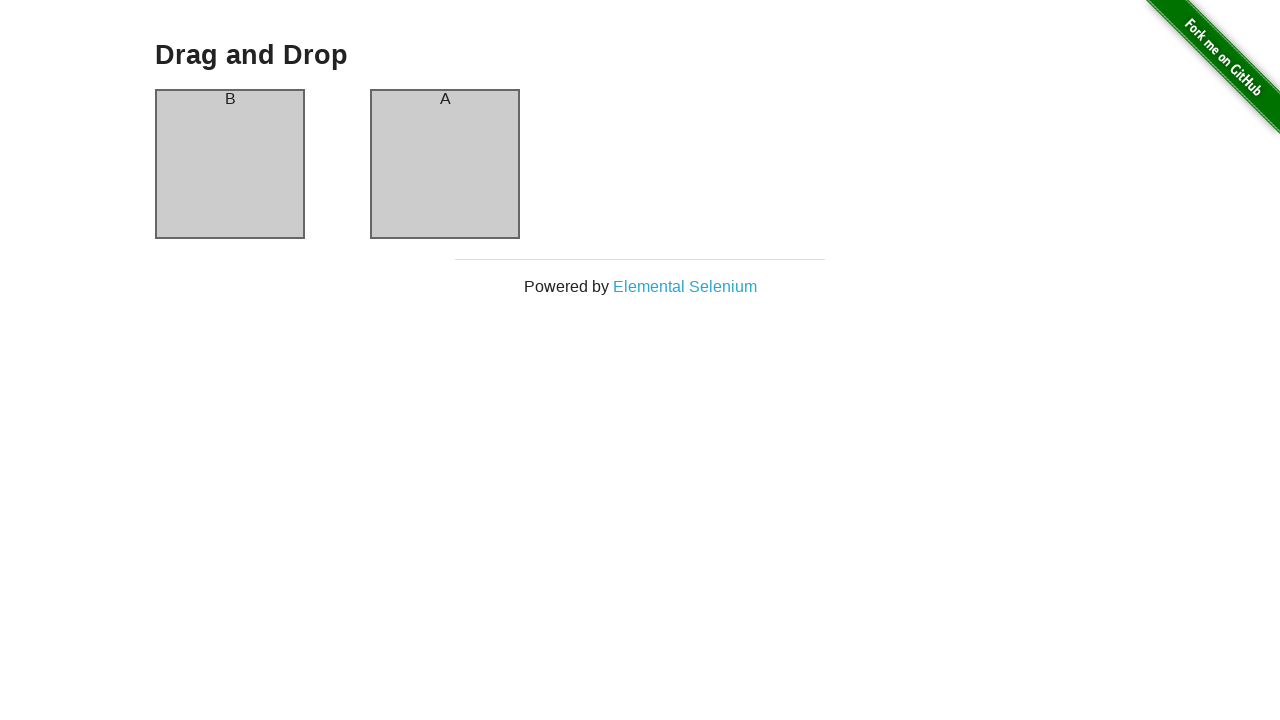

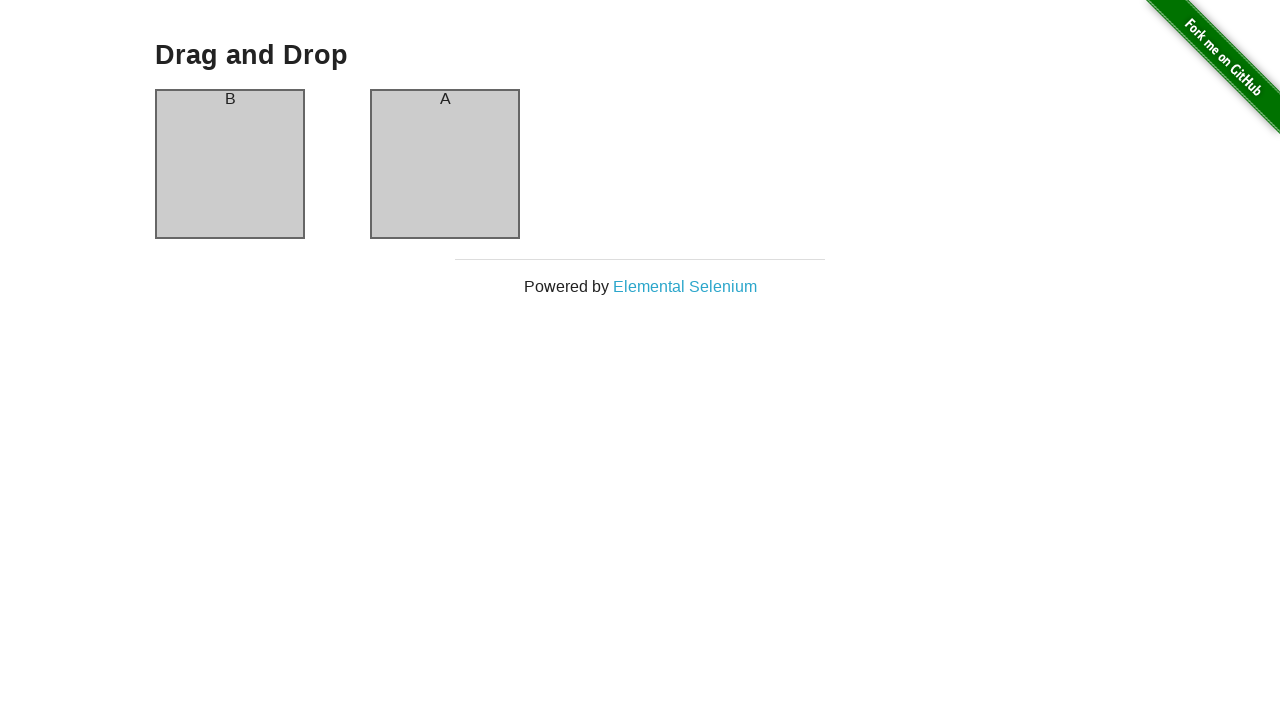